Tests Hacker News search functionality by searching for "testdriven" and verifying results appear

Starting URL: https://news.ycombinator.com

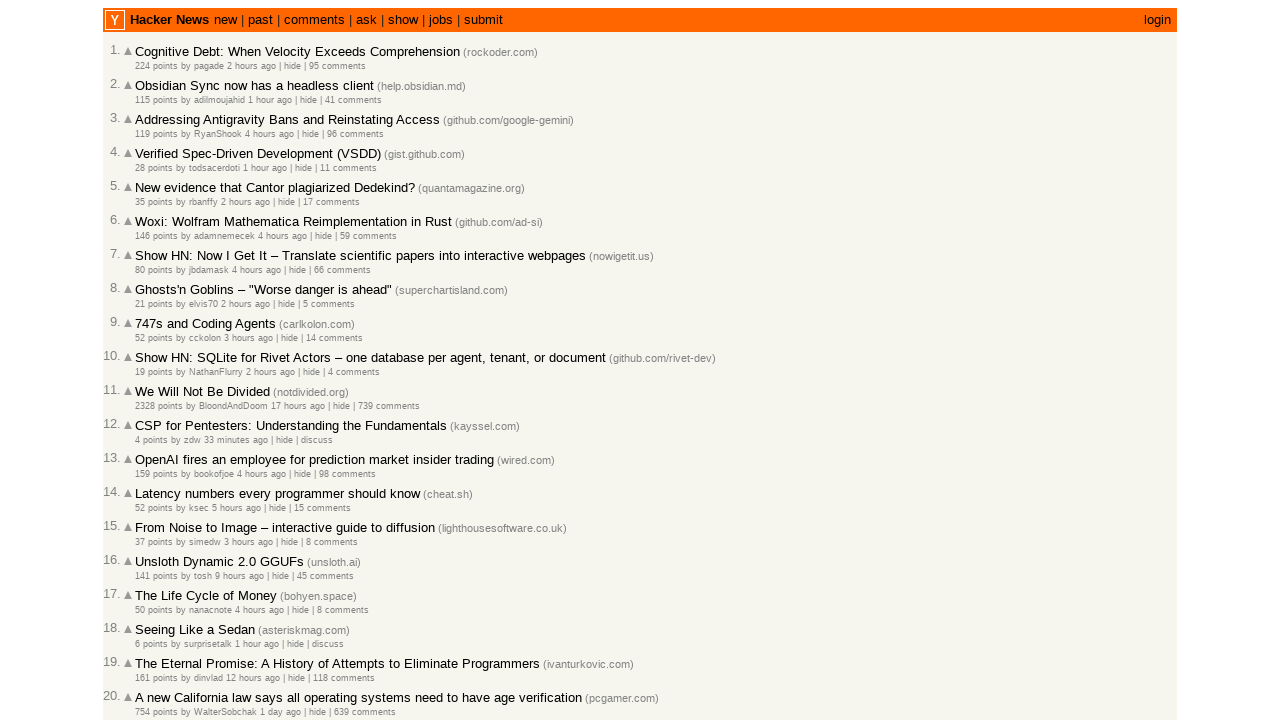

Filled search box with 'testdriven' on input[name='q']
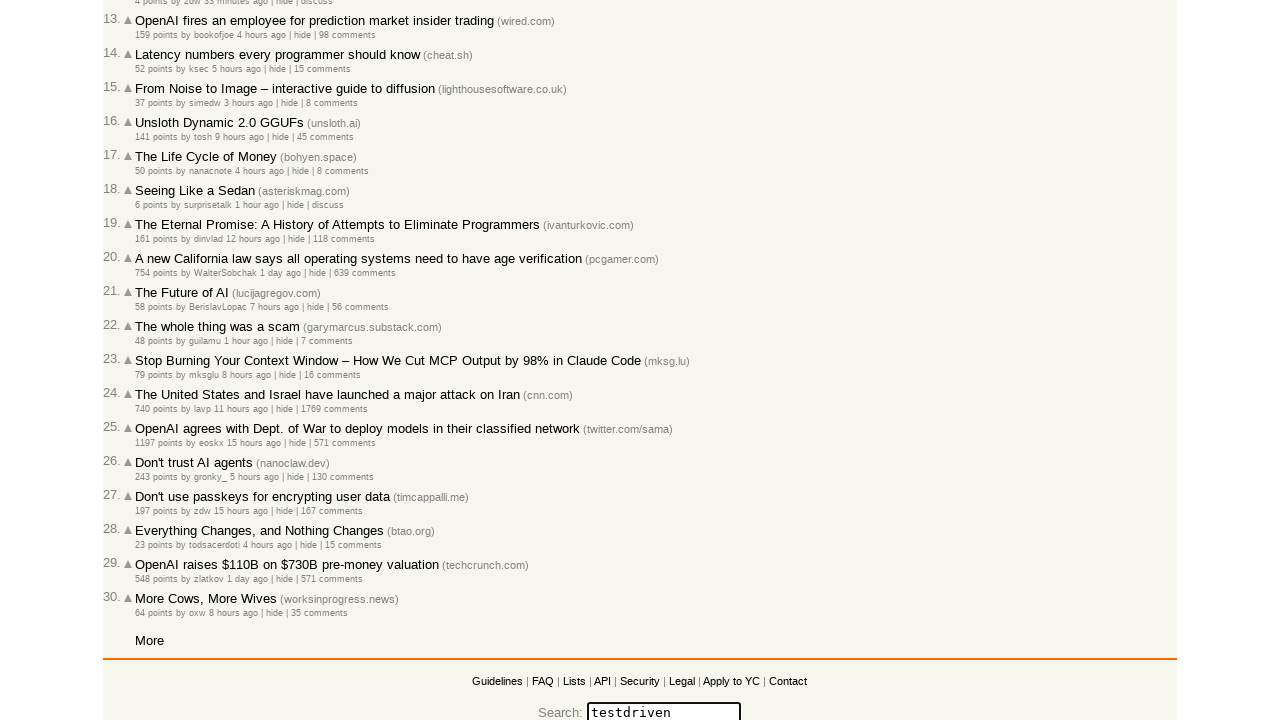

Pressed Enter to submit search on input[name='q']
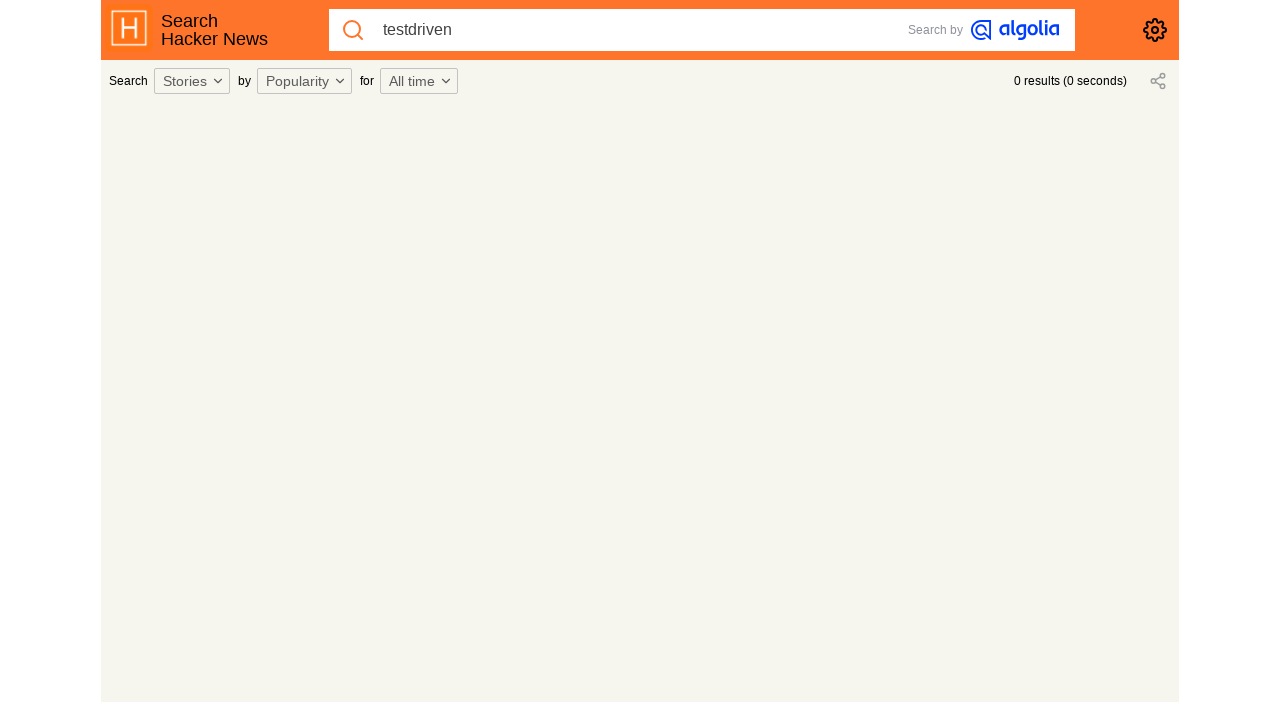

Search results page loaded (networkidle)
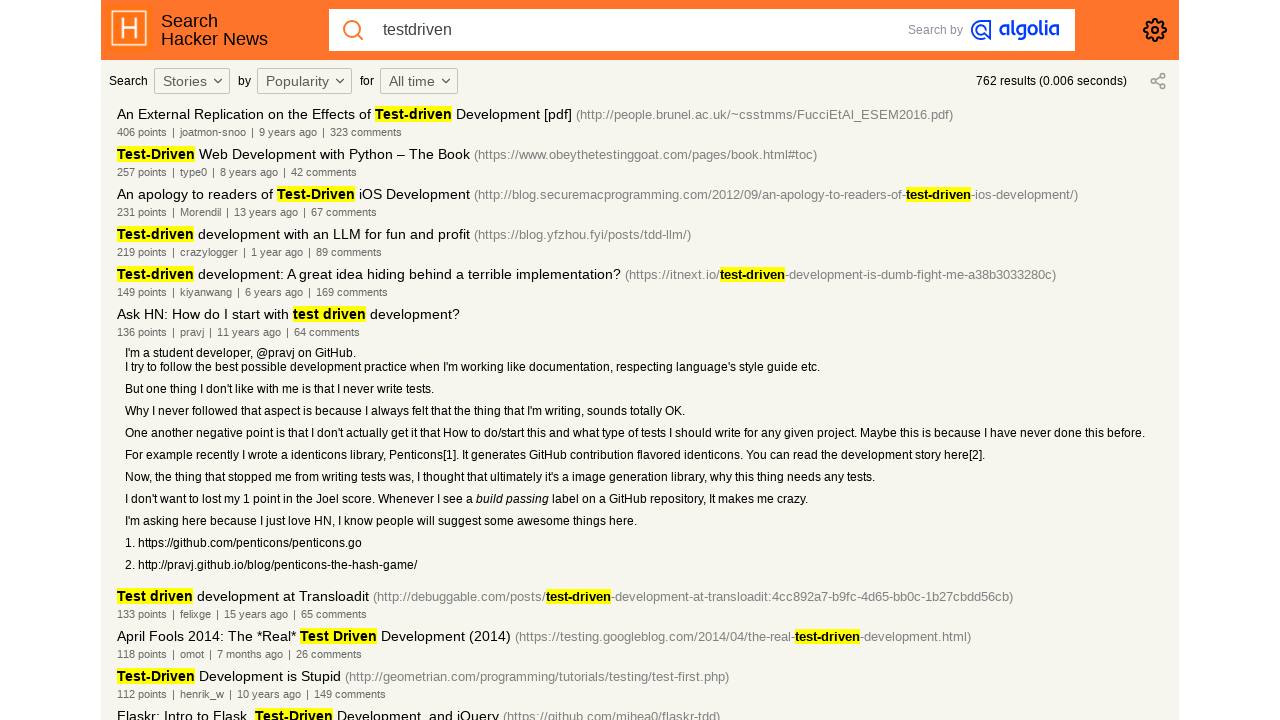

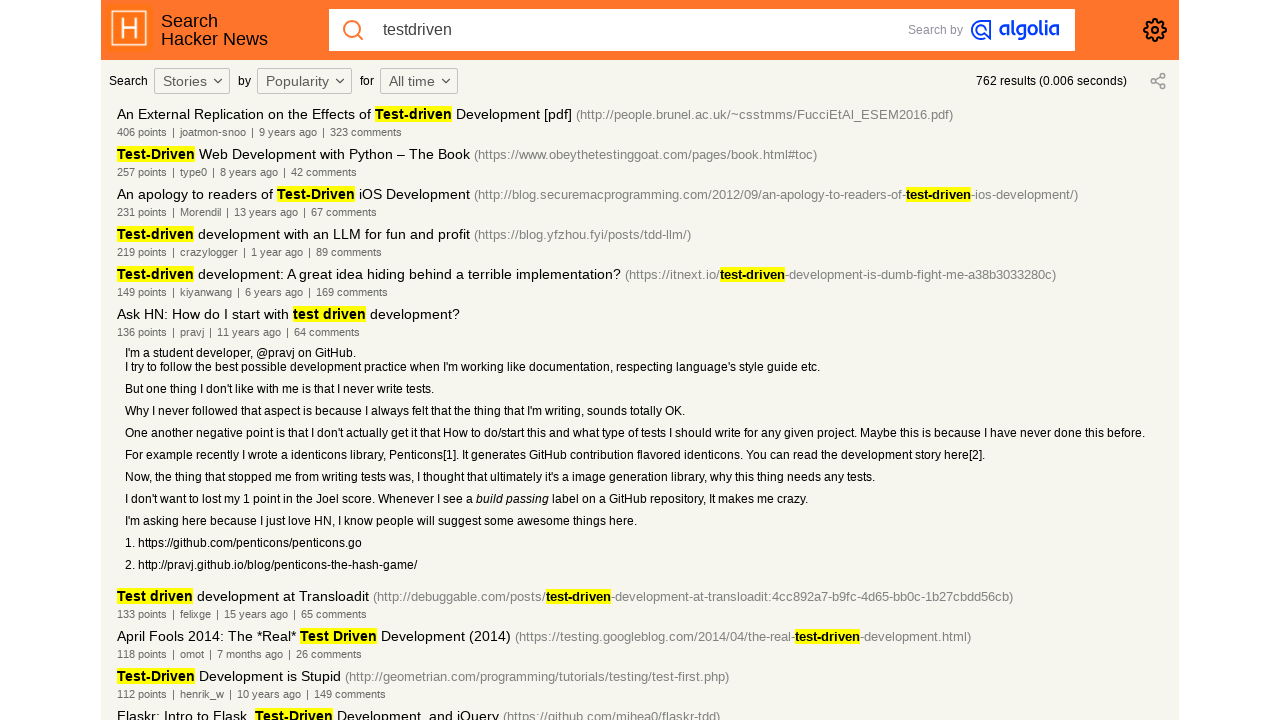